Tests search functionality on a metal music website by searching for a band name, clicking on the result, and navigating to an album page

Starting URL: https://www.spirit-of-metal.com/

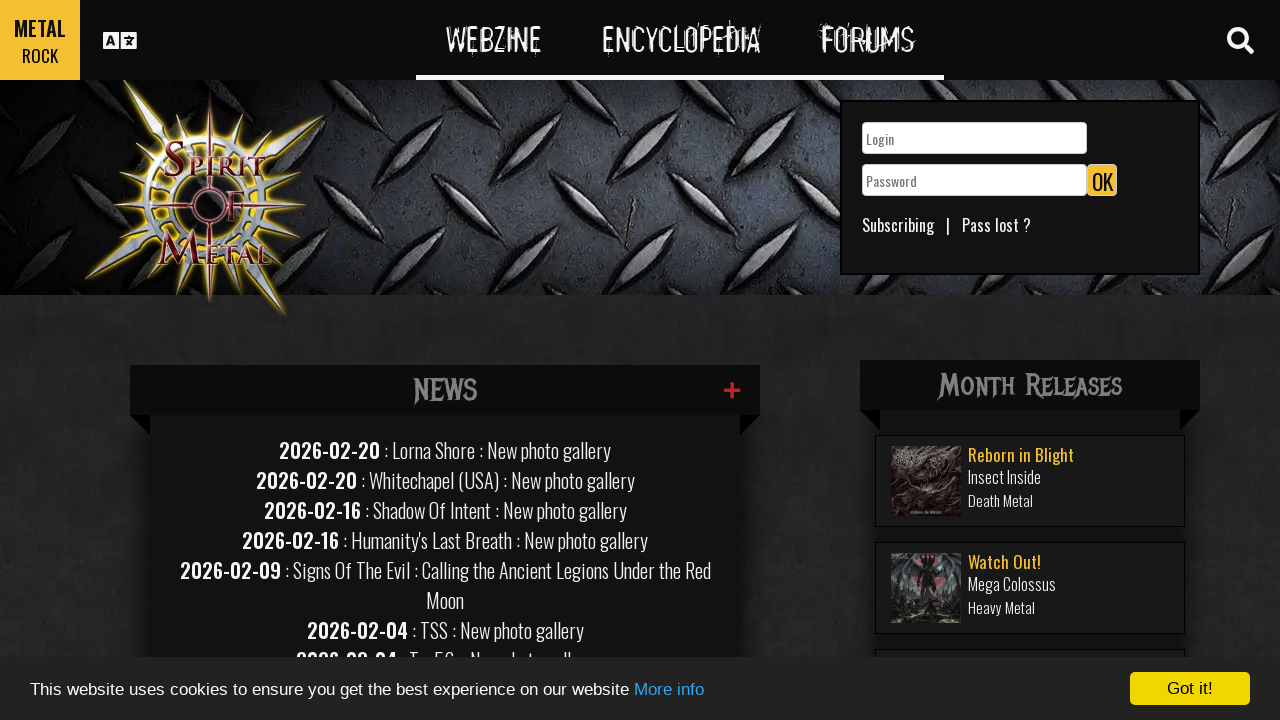

Clicked search toggle to open search field at (1240, 40) on #search-toggle
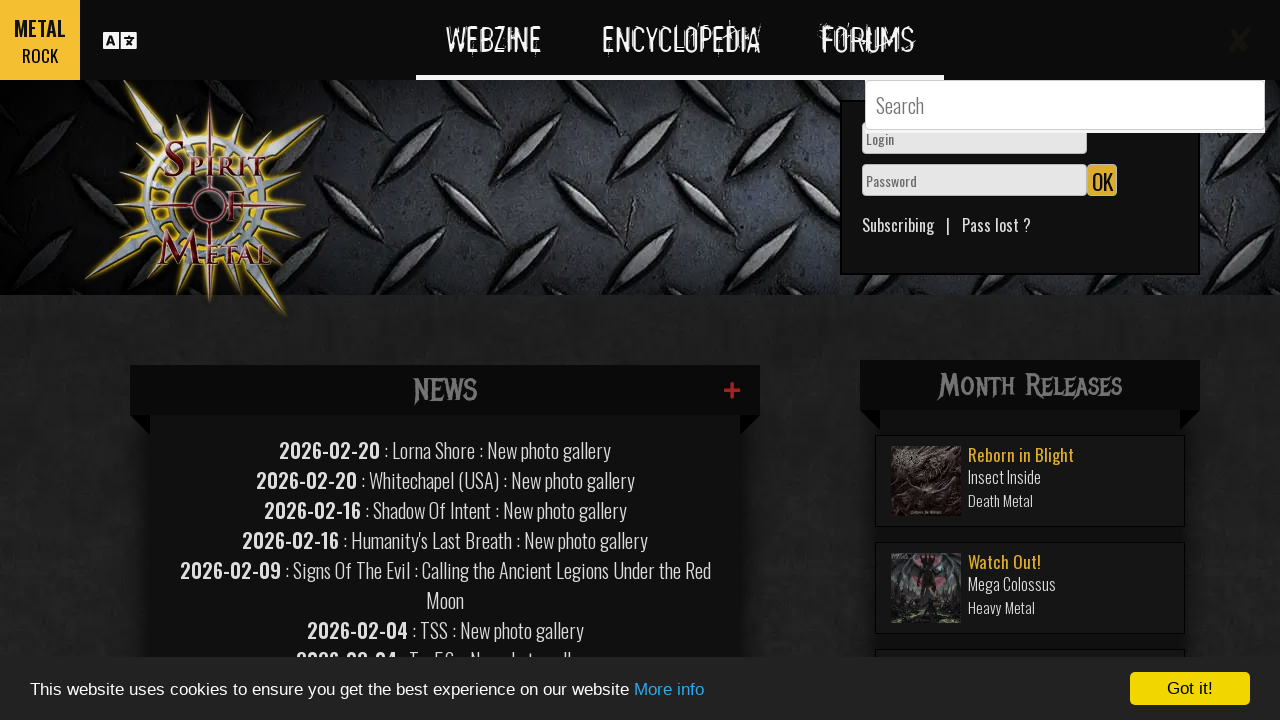

Filled search field with band name 'skepticism' on #GlobalSearchField
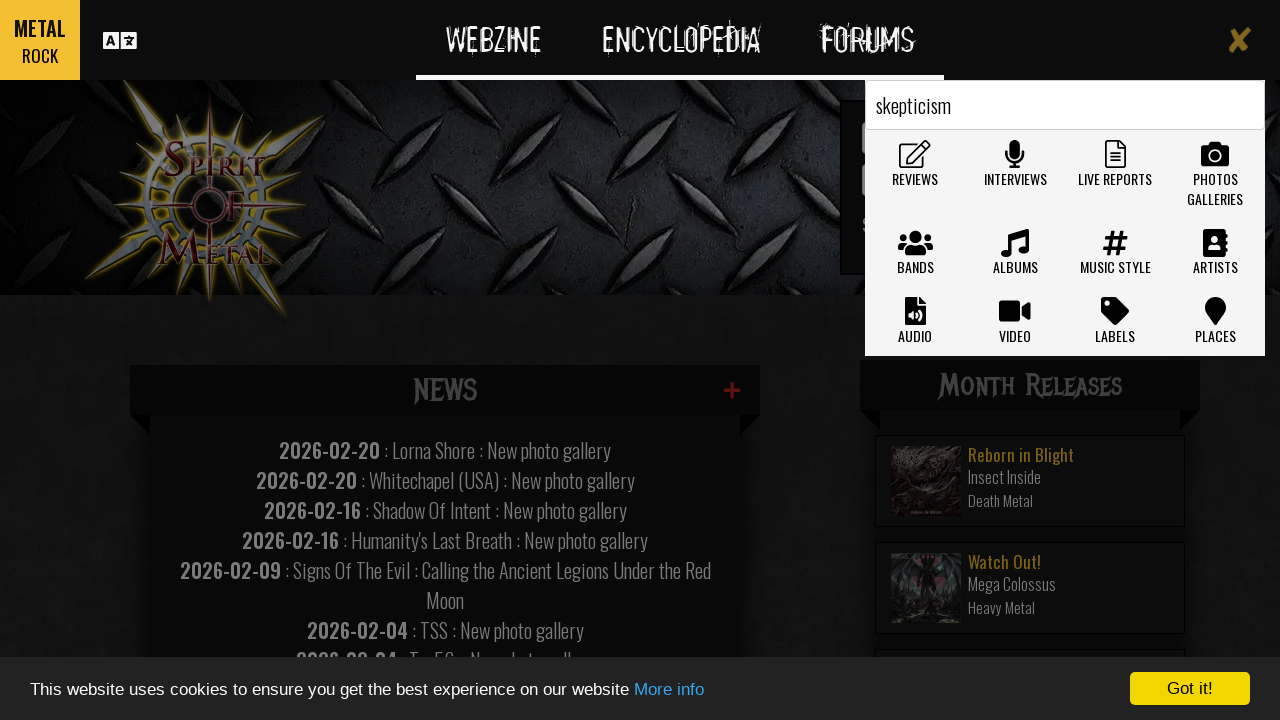

Pressed Enter to submit search on #GlobalSearchField
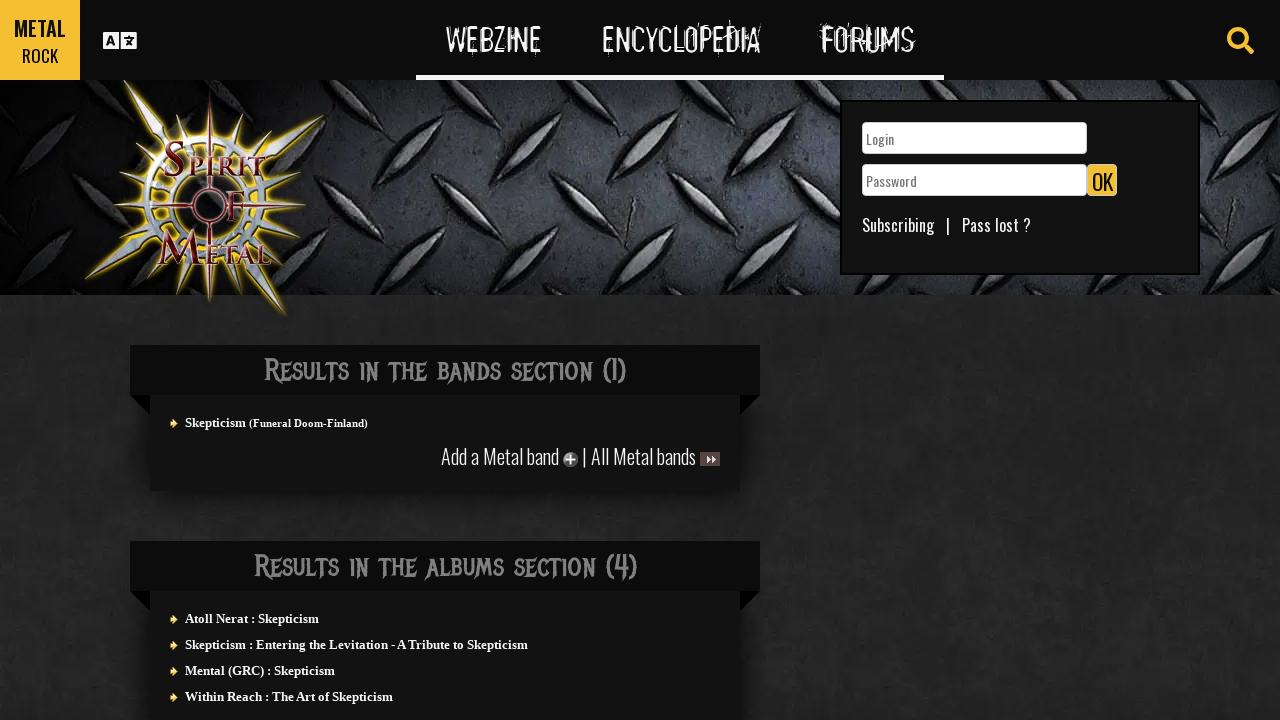

Search results loaded with band result visible
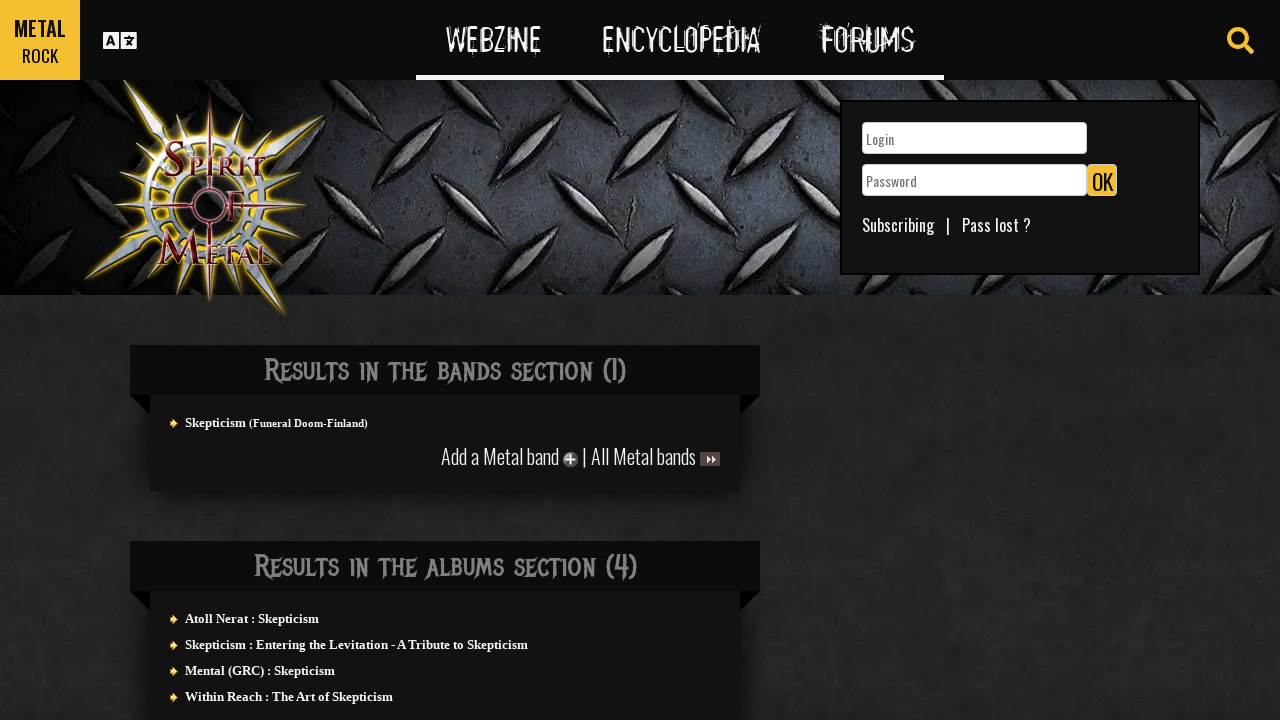

Clicked on first search result for Skepticism band at (216, 422) on #actuality >> section >> a
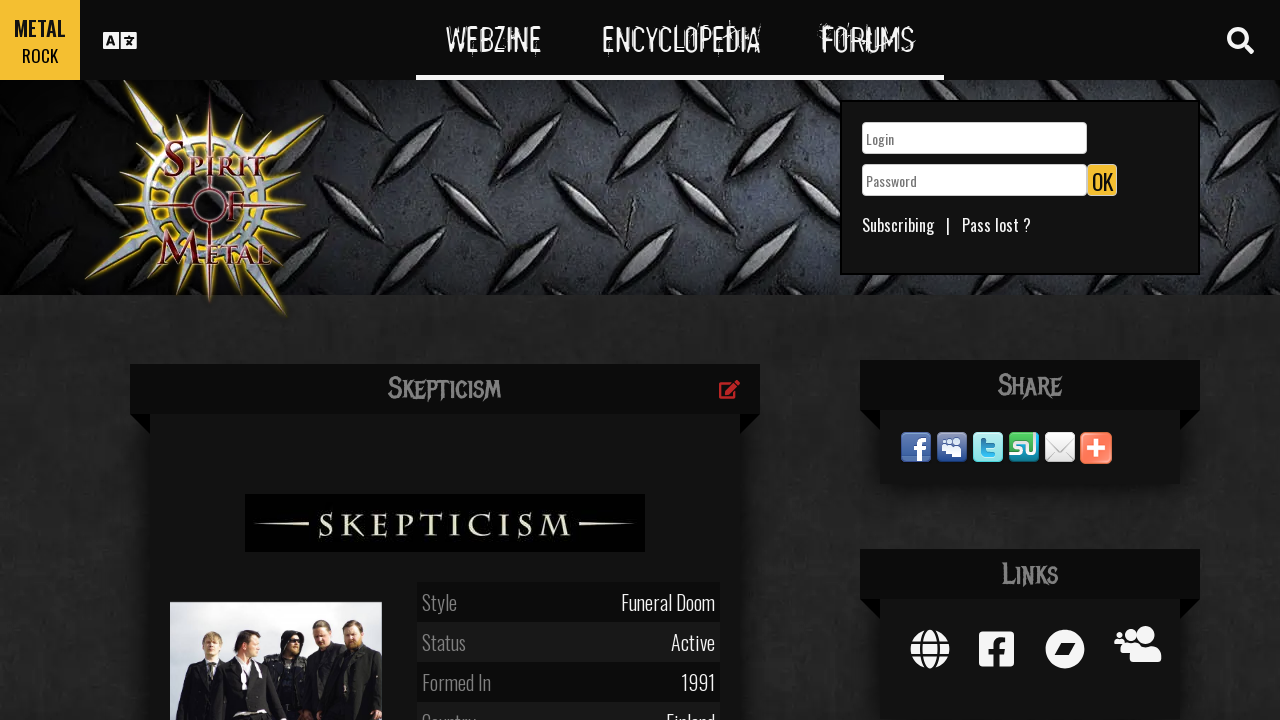

Scrolled down to view band's discography
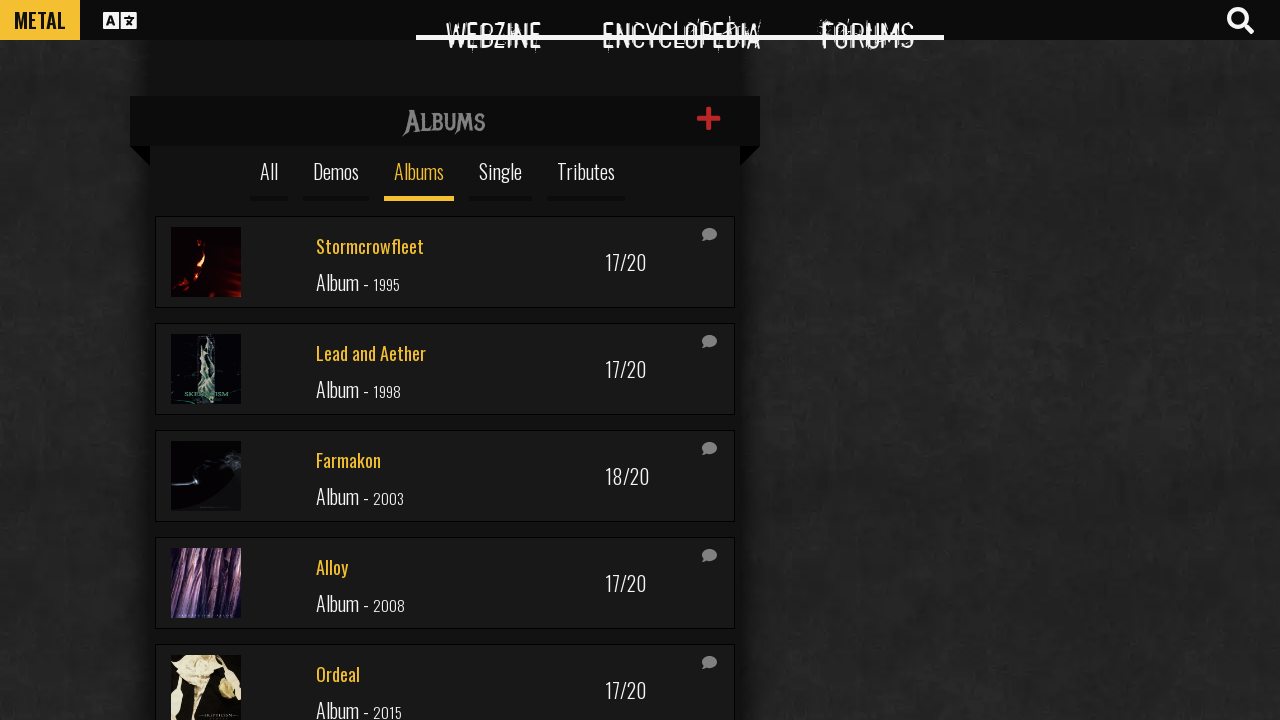

Album list loaded
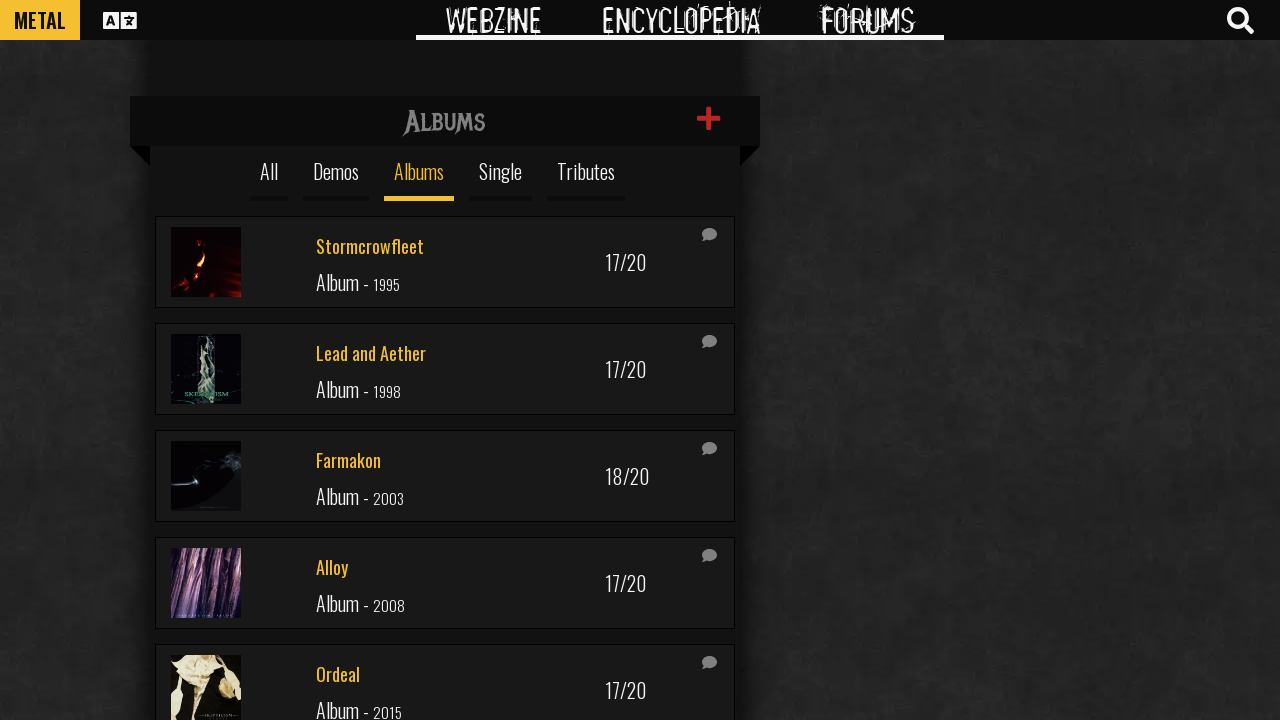

Clicked on album from discography at (445, 583) on #infinitescroll >> div:nth-child(5) >> a
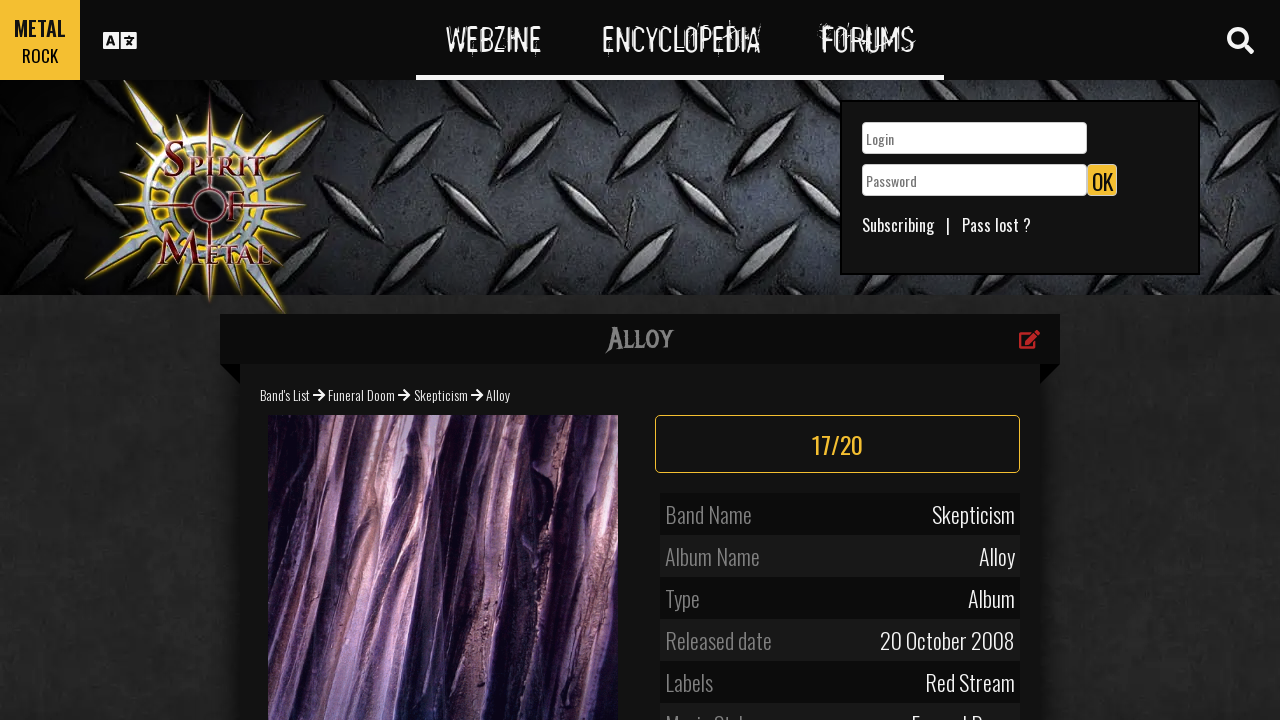

Album profile page loaded successfully
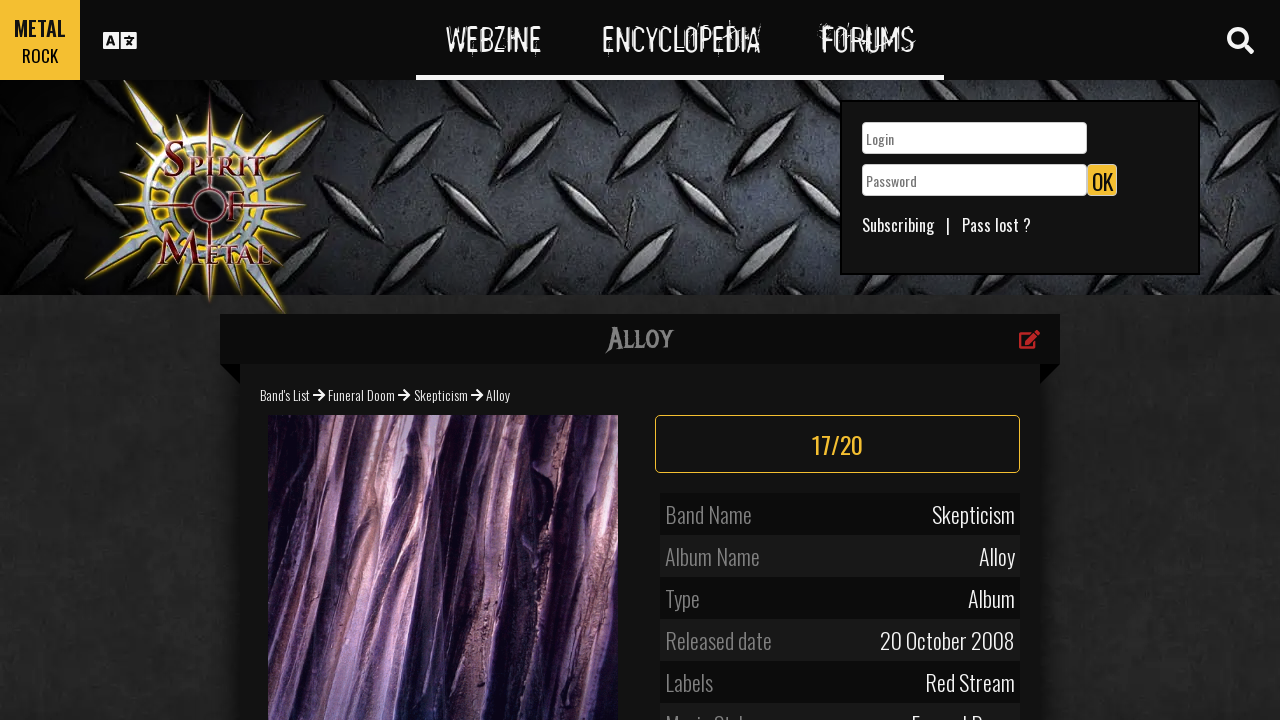

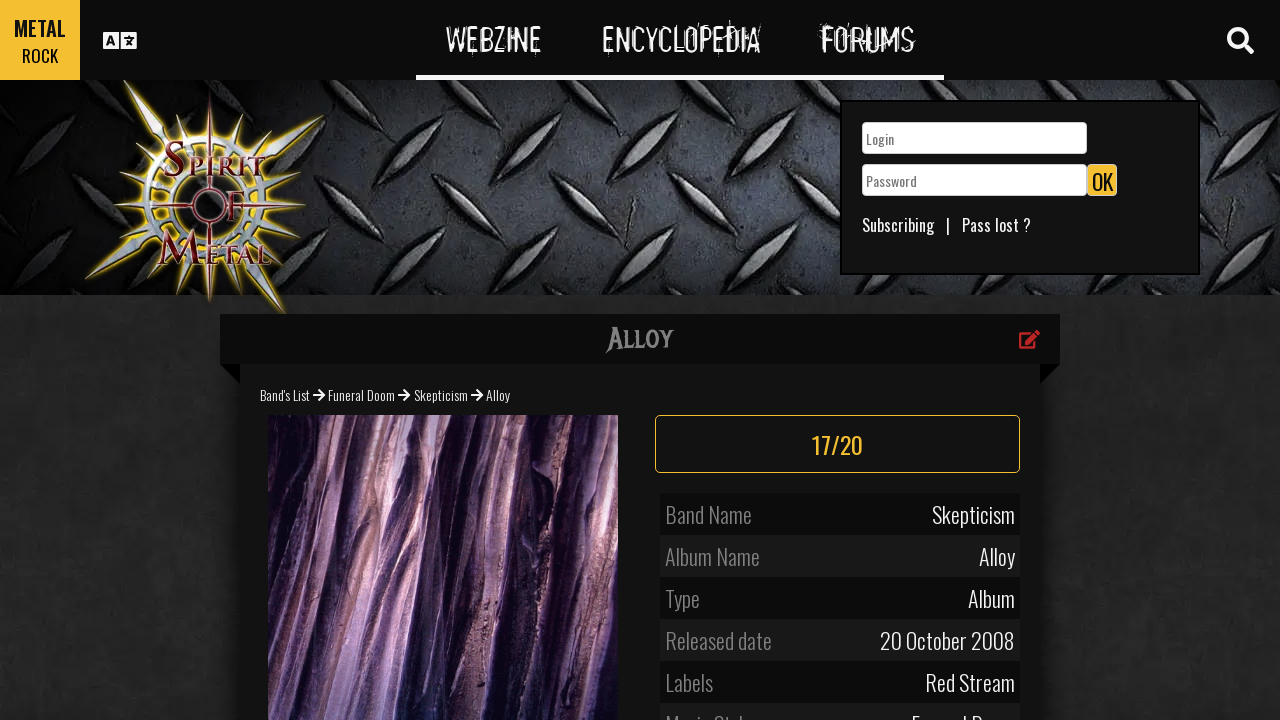